Tests a math calculation form by reading a value from the page, computing a mathematical formula (ln|12*sin(x)|), entering the result, checking a checkbox, selecting a radio button, and submitting to verify a success alert appears.

Starting URL: https://suninjuly.github.io/math.html

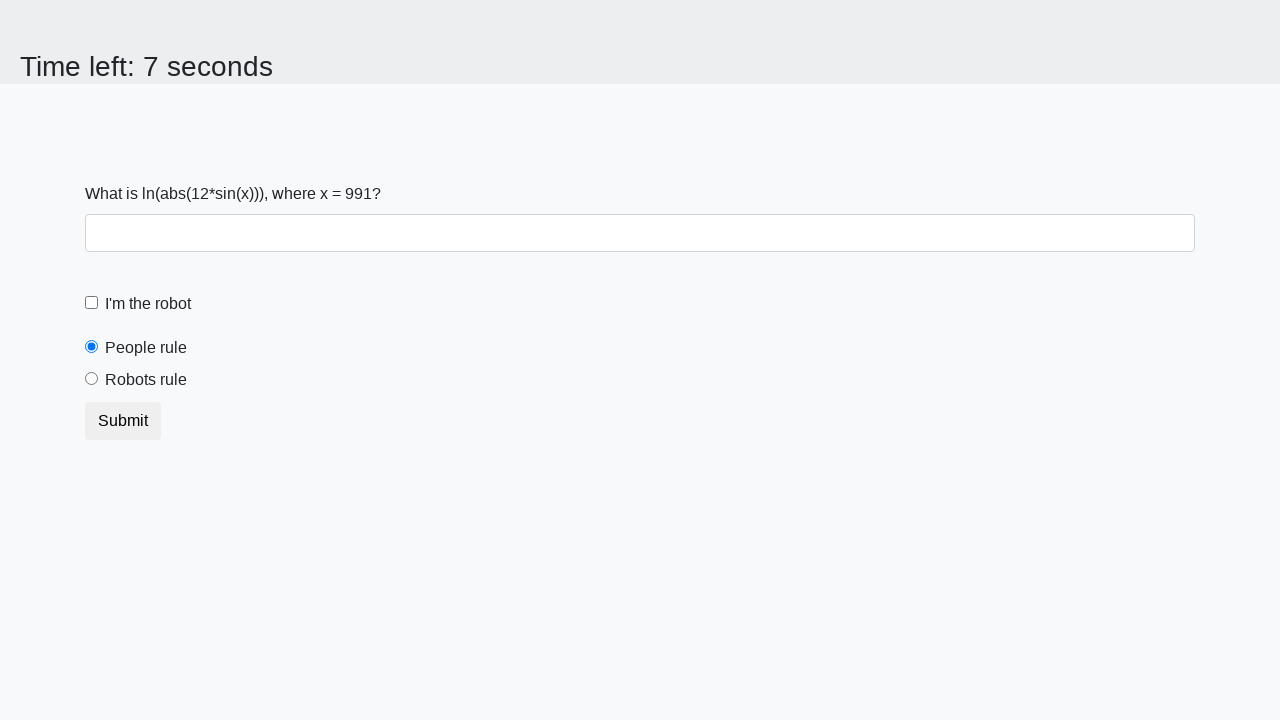

Located x value element on page
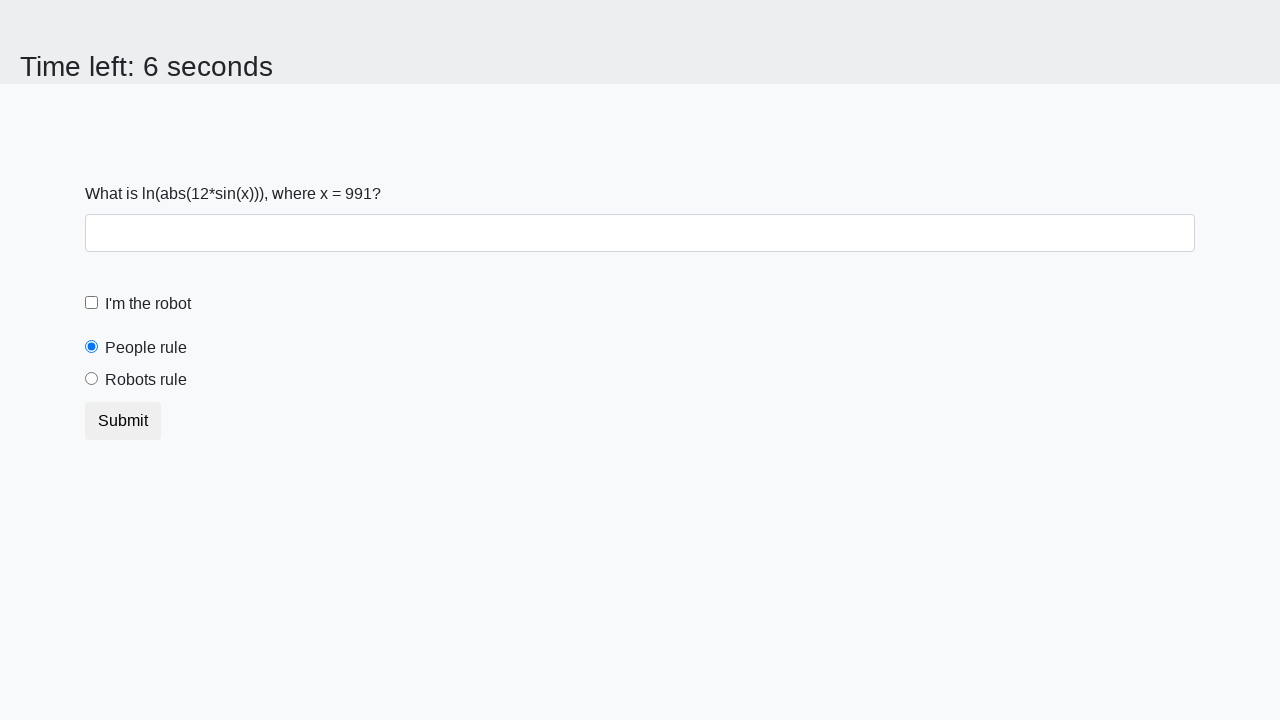

Retrieved x value text from element
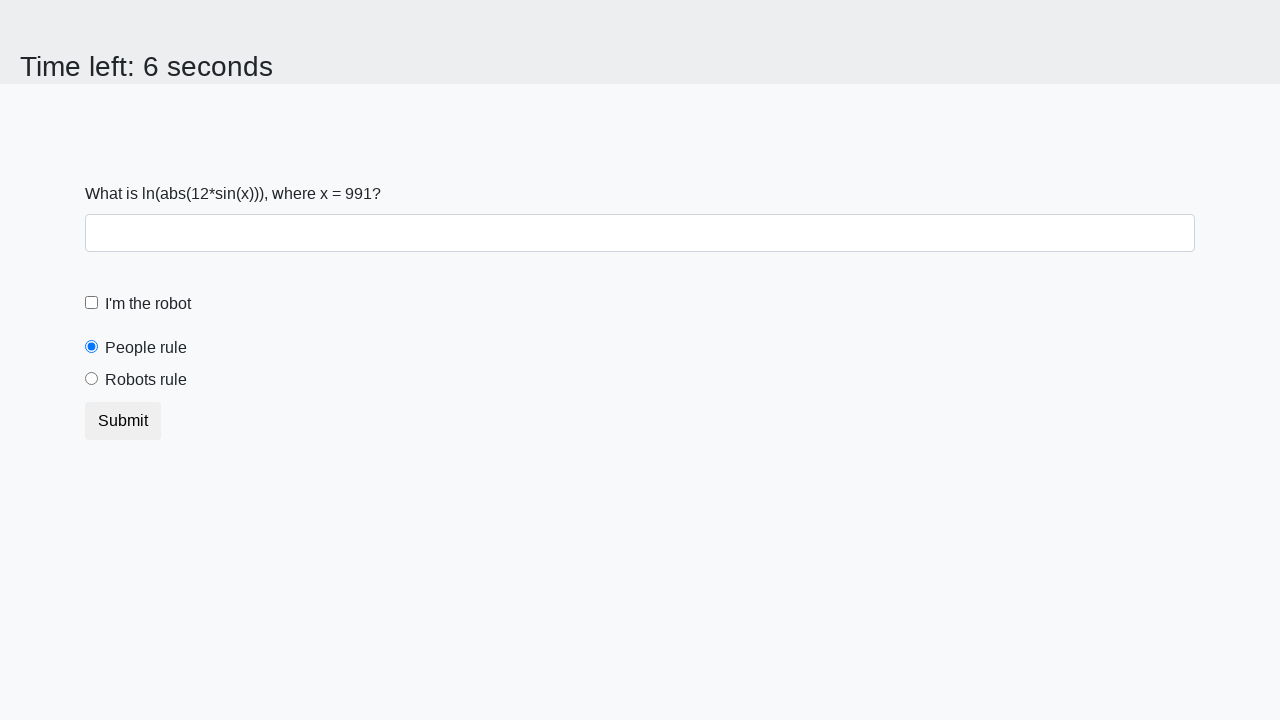

Parsed x value as float: 991.0
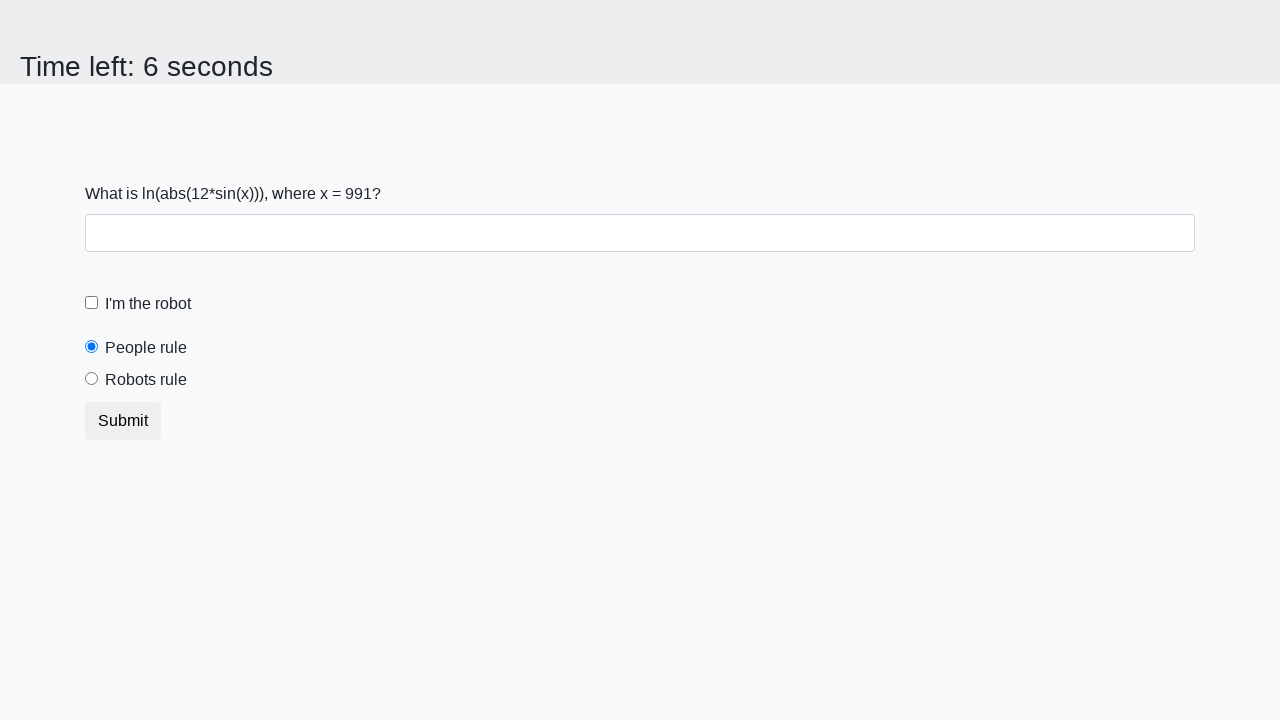

Calculated formula ln(|12*sin(x)|) = 2.4699572475916494
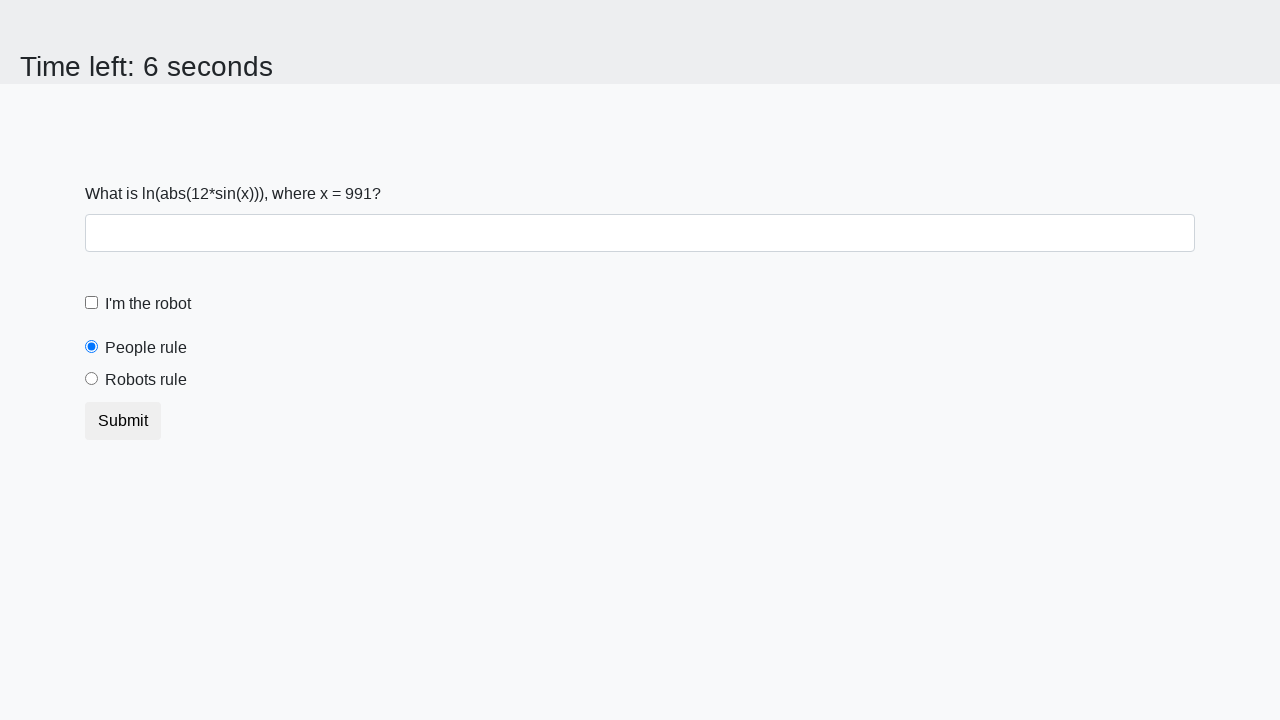

Entered calculated answer: 2.4699572475916494 in answer field on #answer
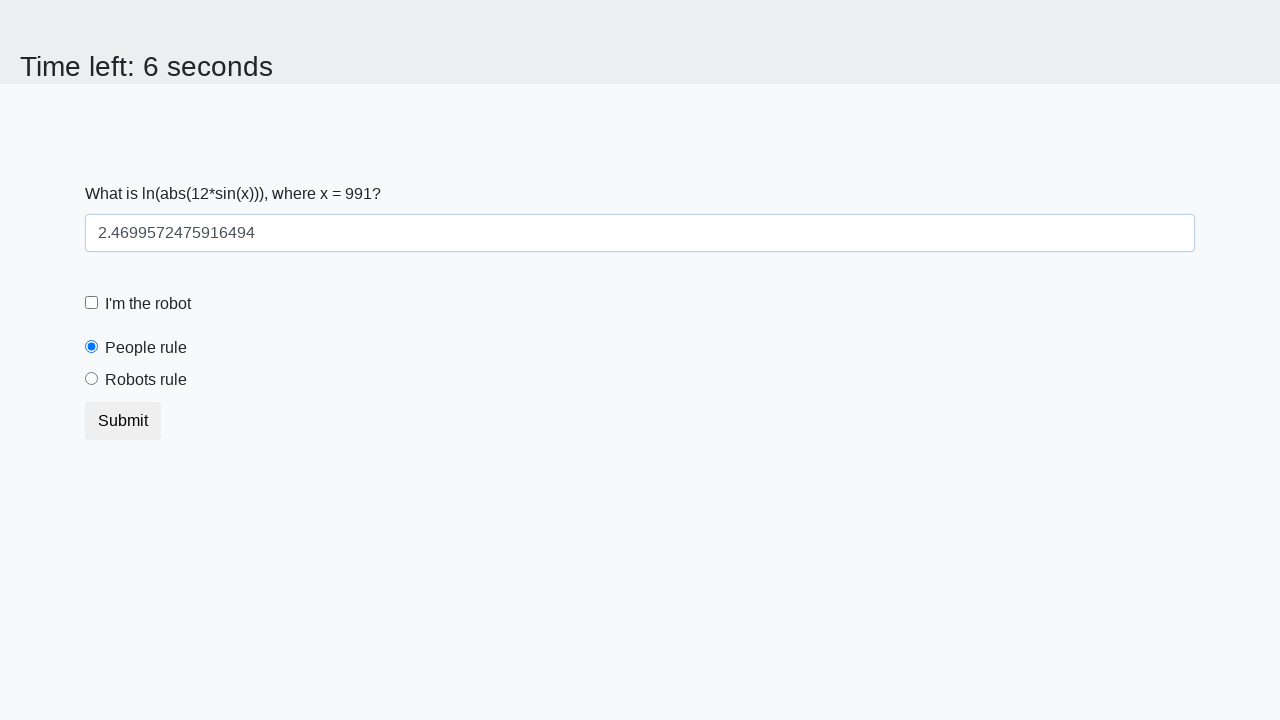

Checked 'I'm the robot' checkbox at (92, 303) on #robotCheckbox
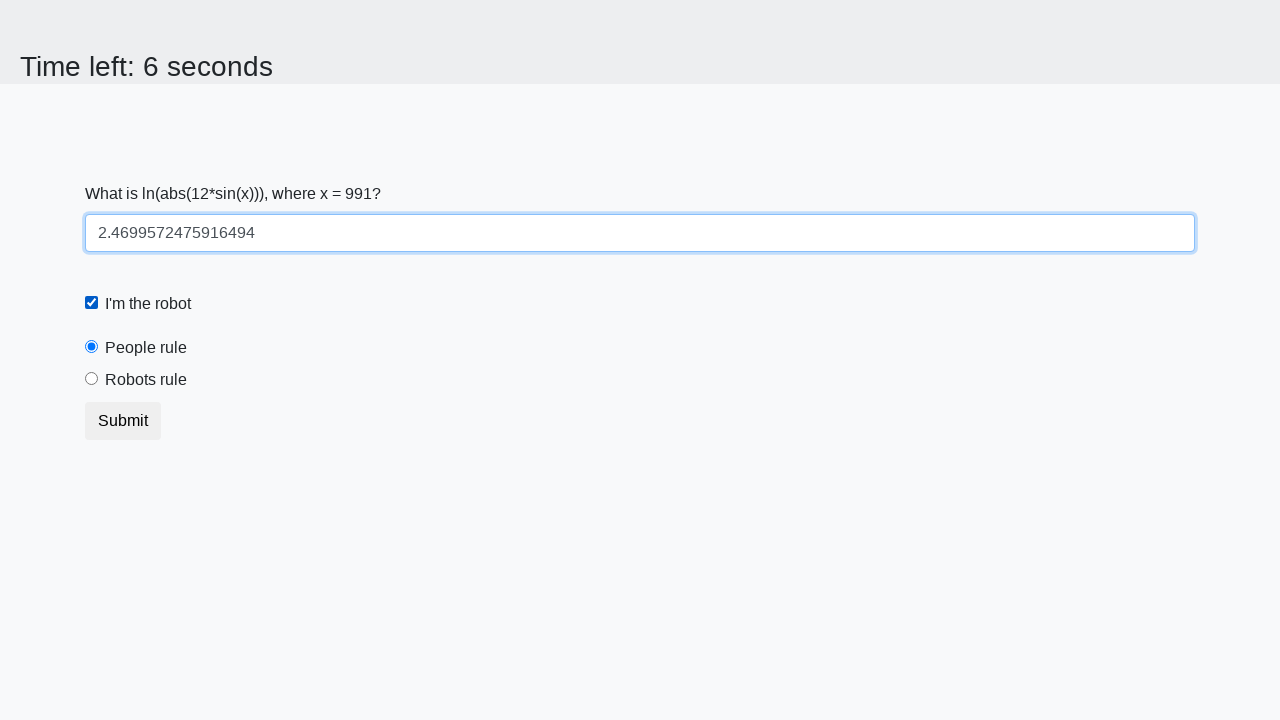

Selected 'Robots rule' radio button at (92, 379) on #robotsRule
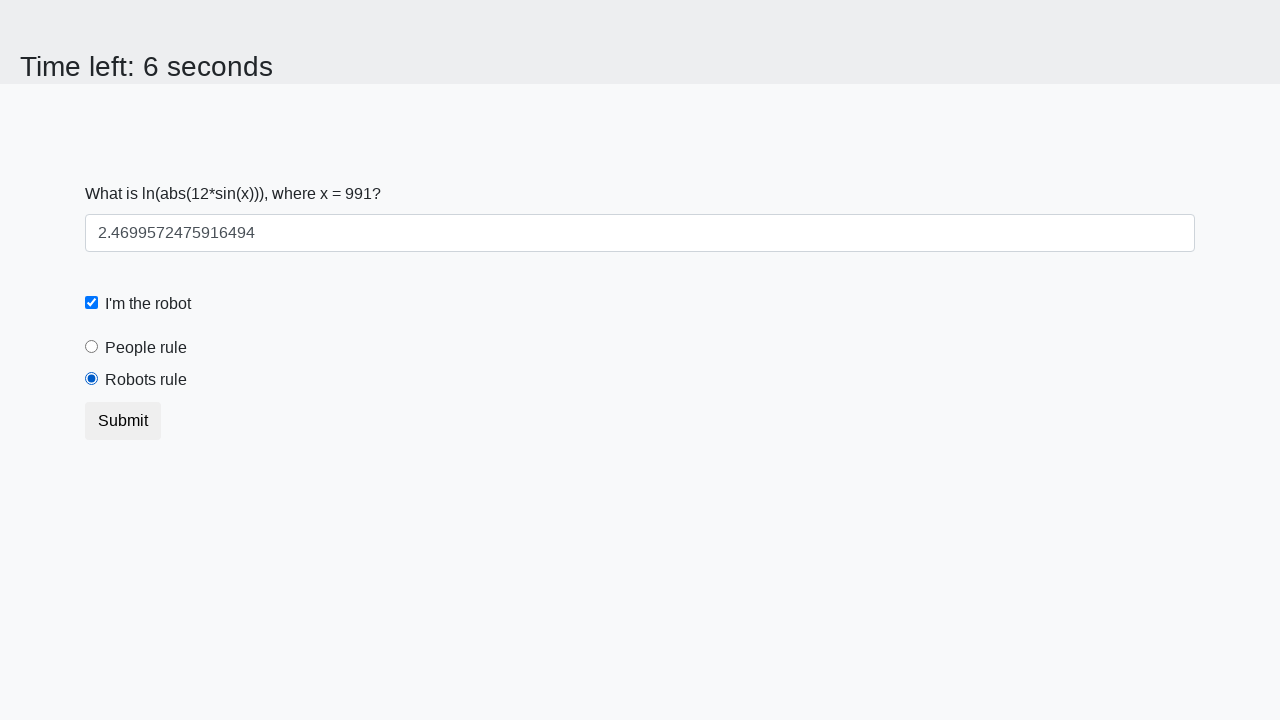

Clicked Submit button at (123, 421) on button
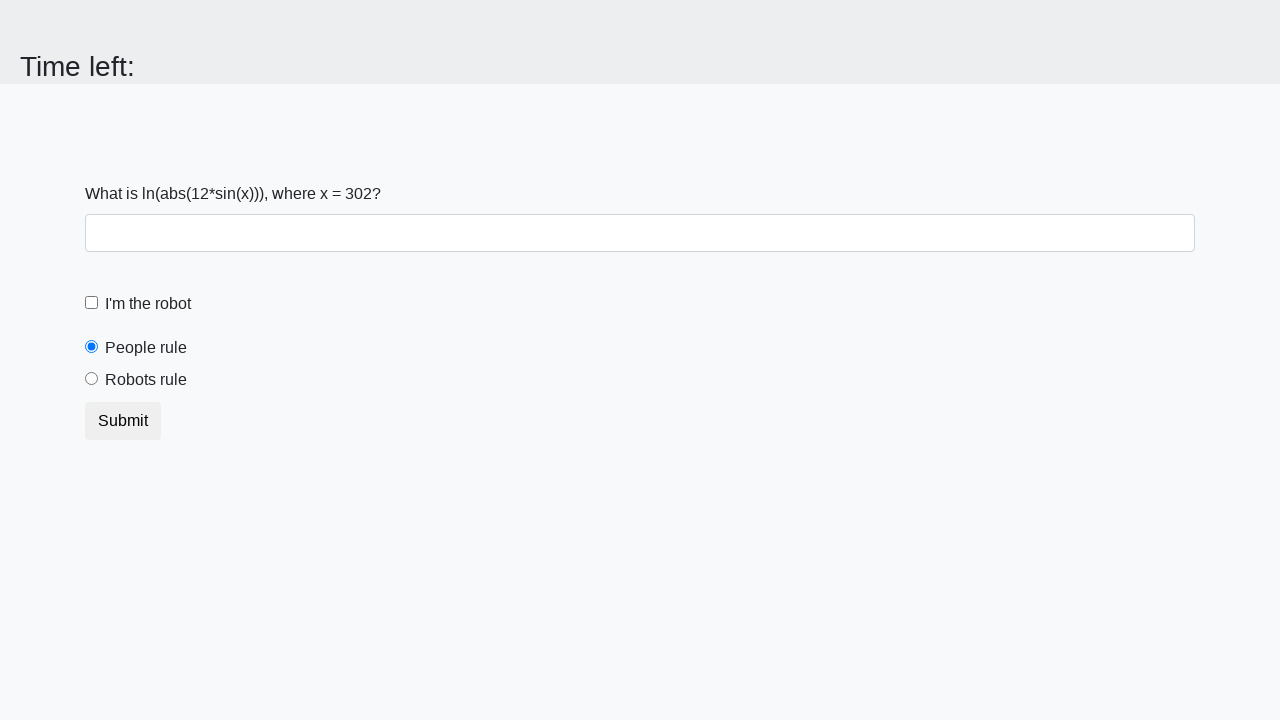

Waited 1000ms for alert to appear
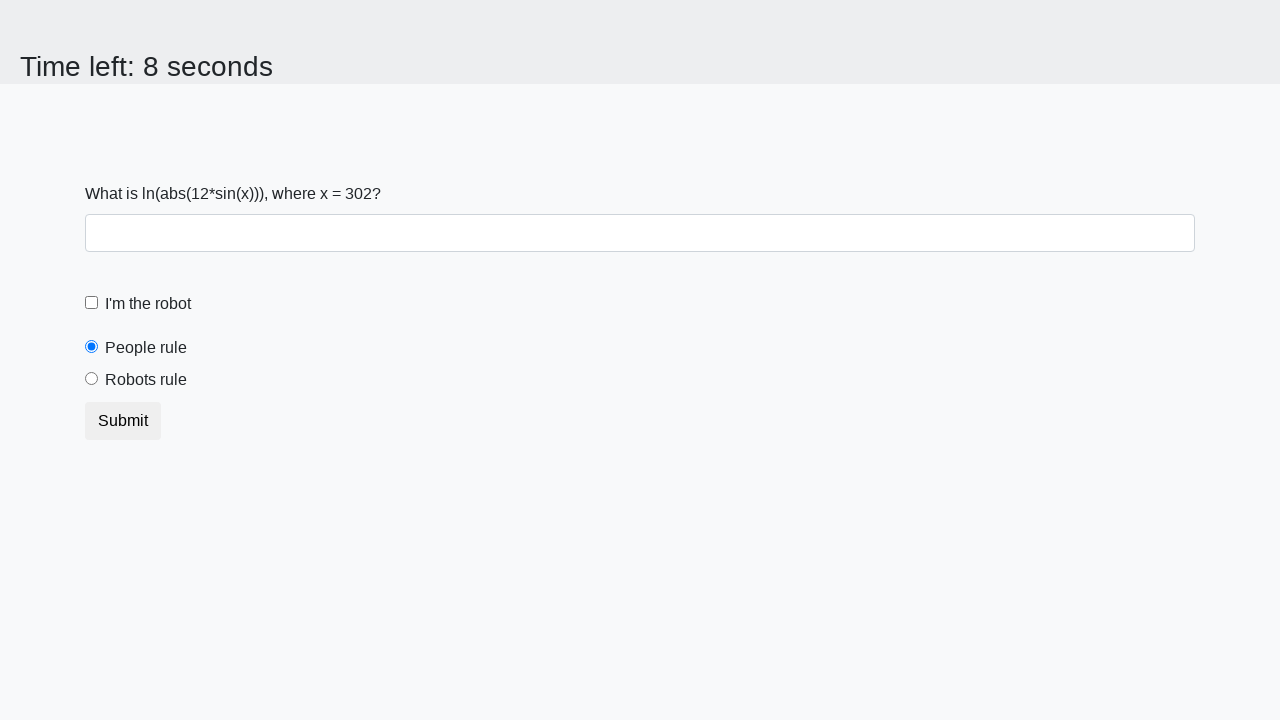

Retrieved alert text: 
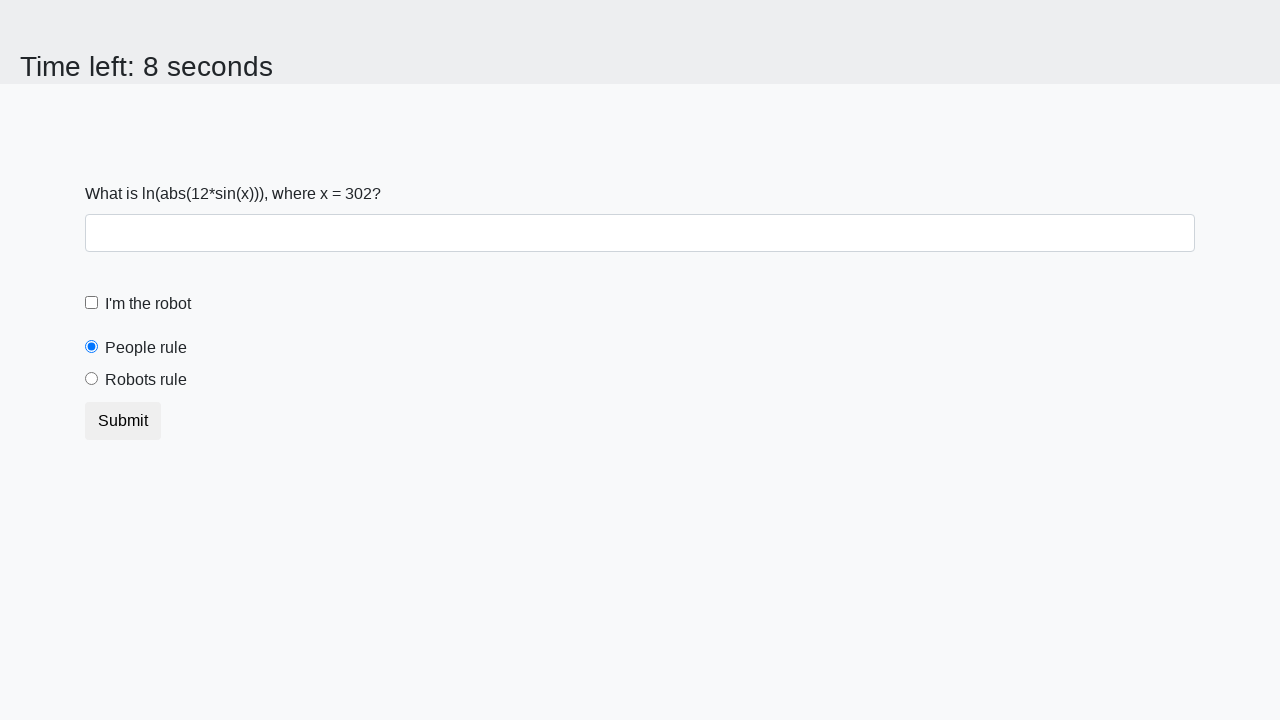

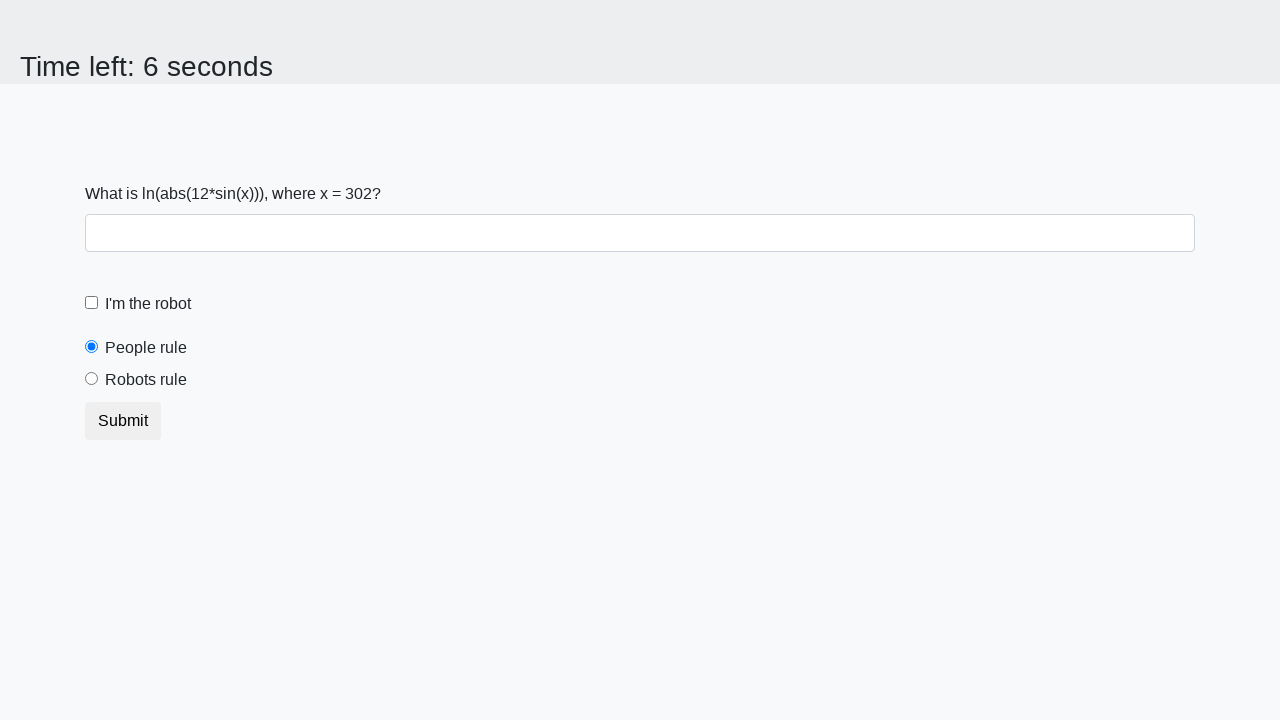